Tests file upload functionality by selecting a file, uploading it, and verifying the upload success message and filename

Starting URL: https://the-internet.herokuapp.com/upload

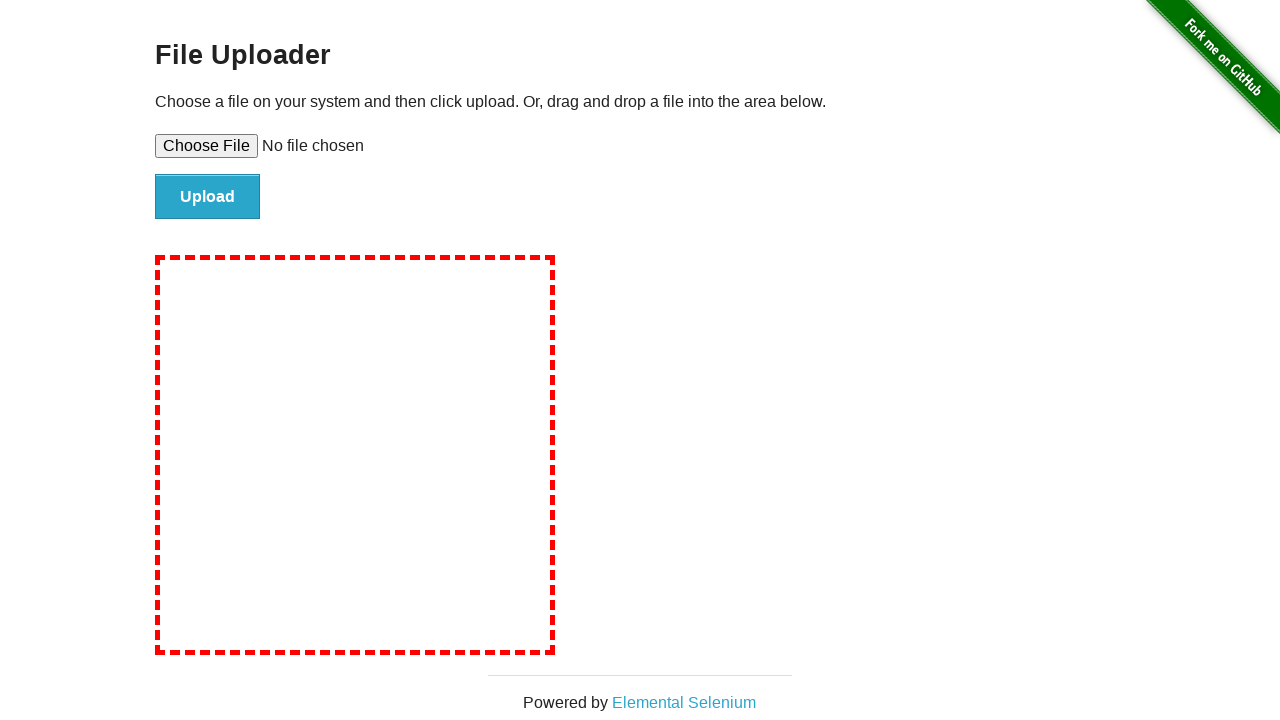

Created temporary test file for upload
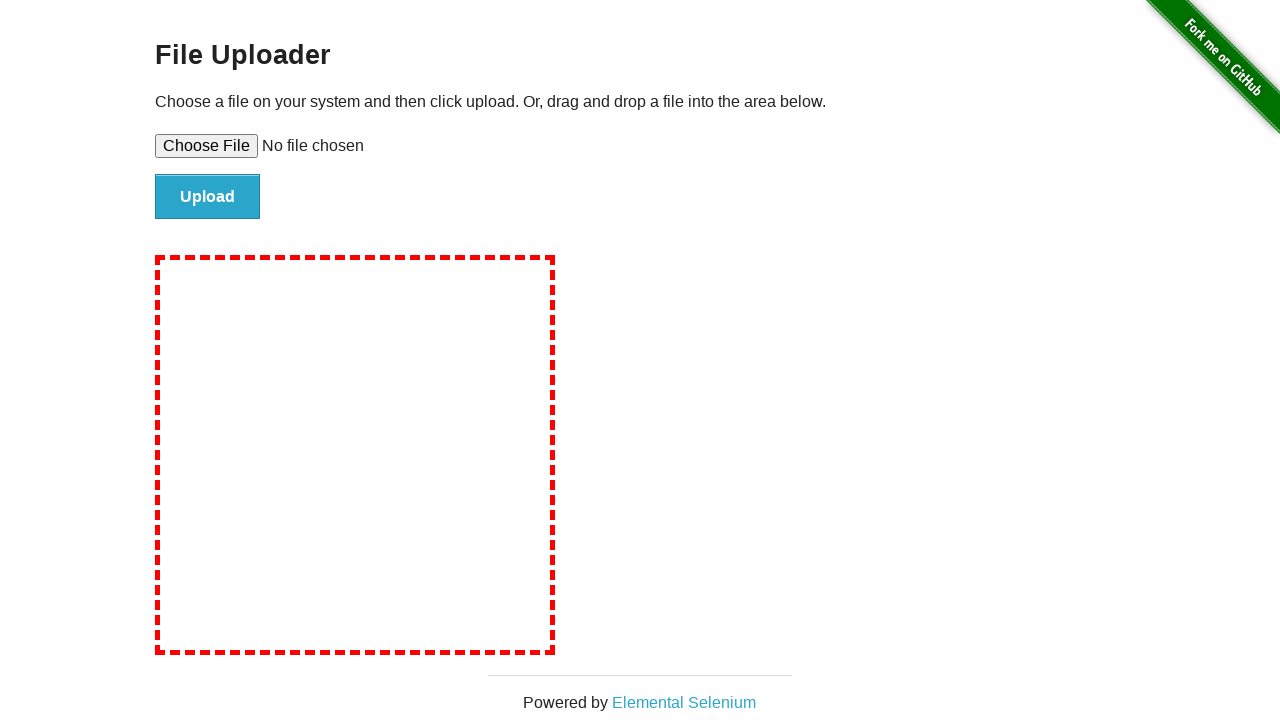

Selected file for upload via file input
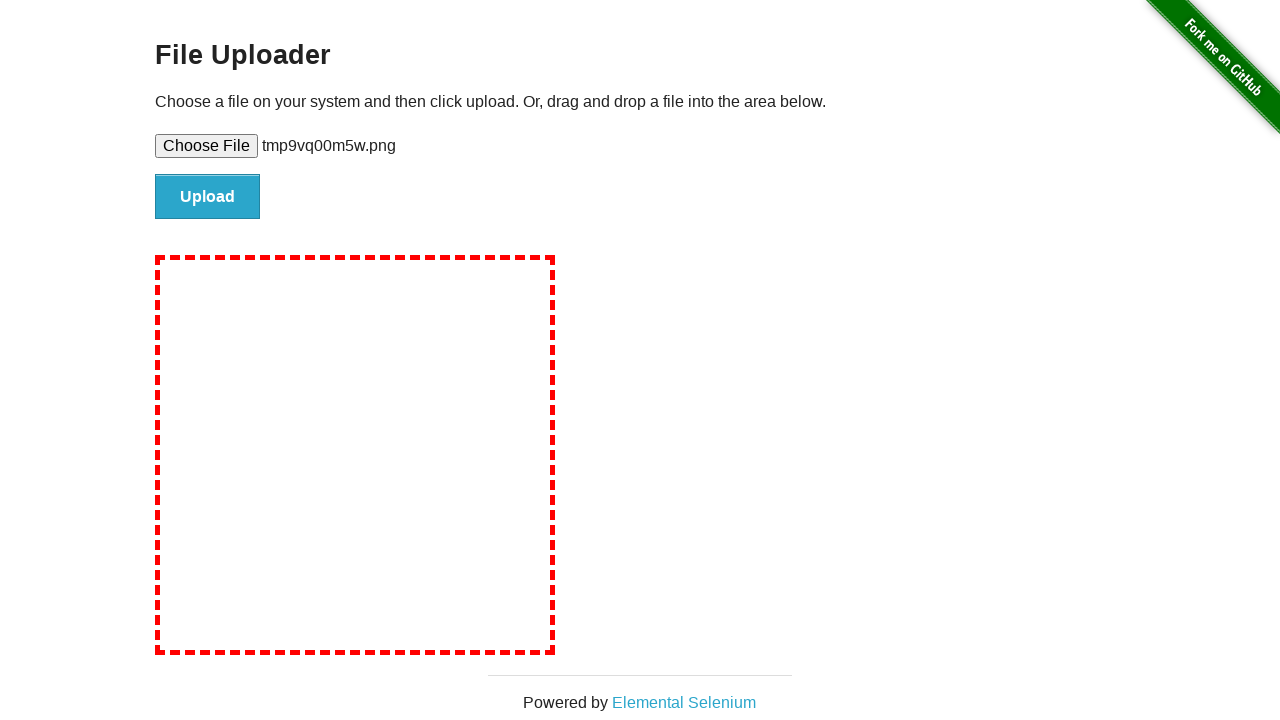

Clicked file upload submit button at (208, 197) on #file-submit
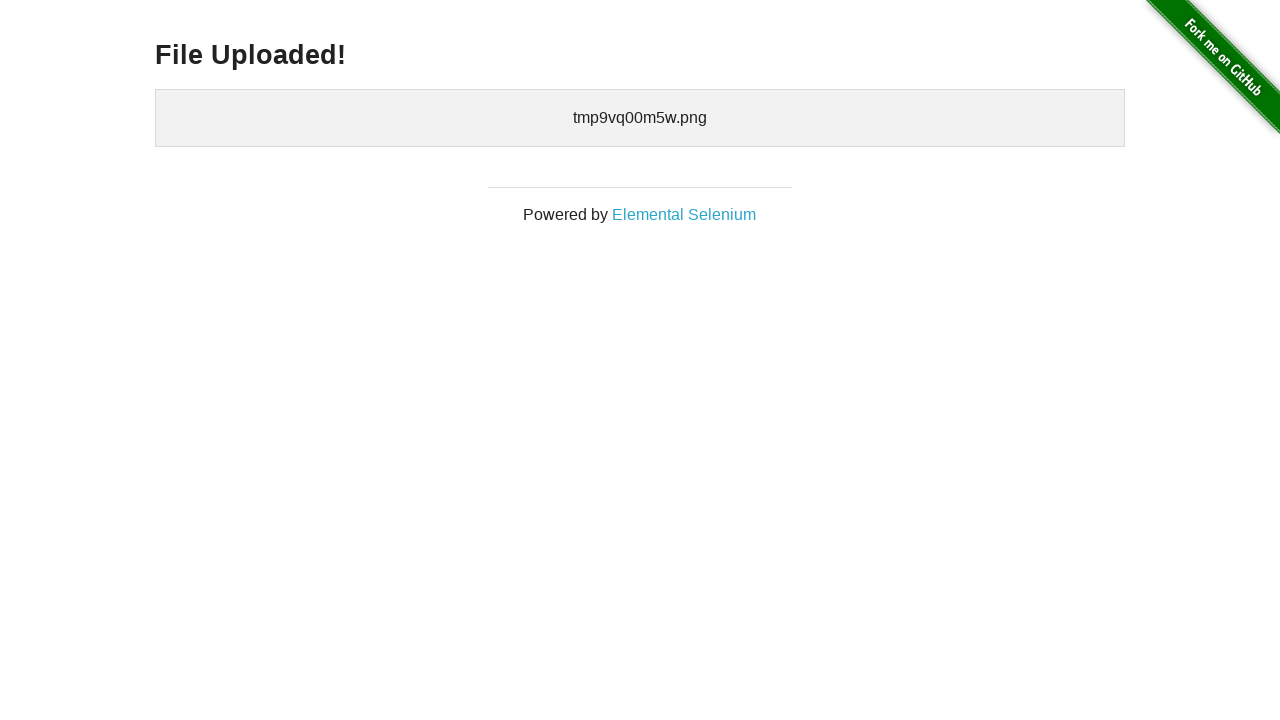

Waited for success message heading to appear
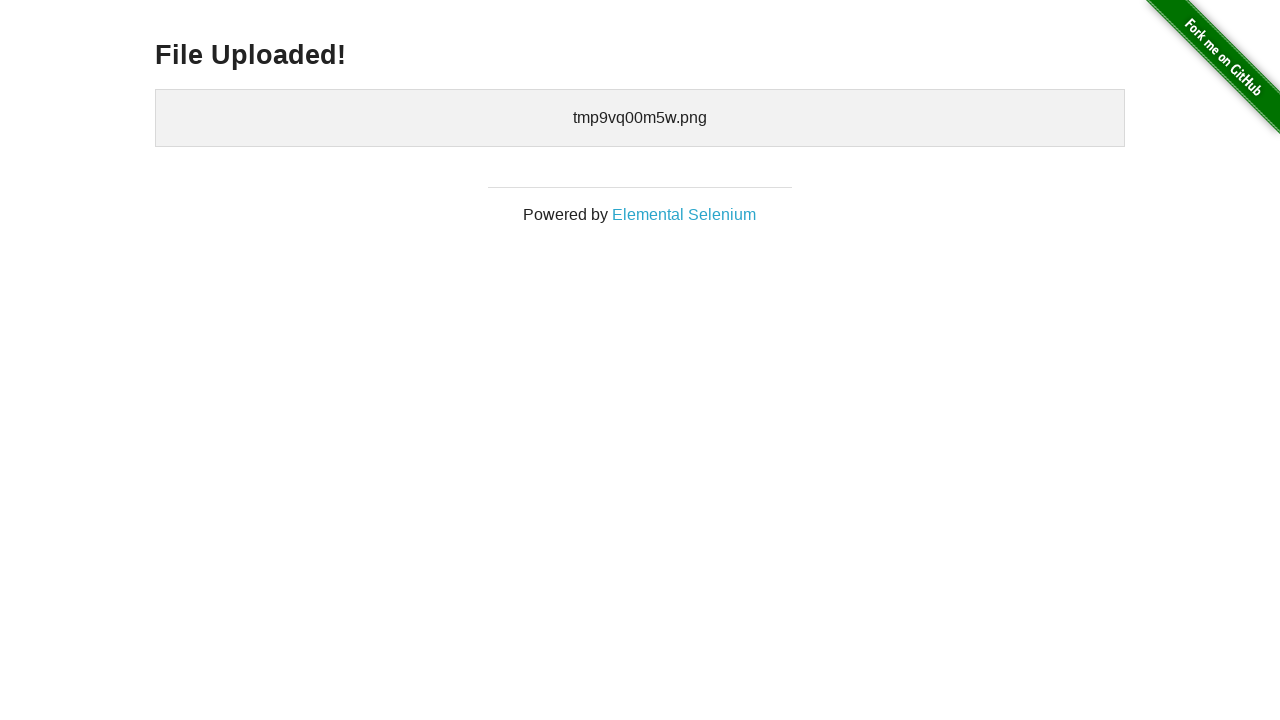

Located success message heading element
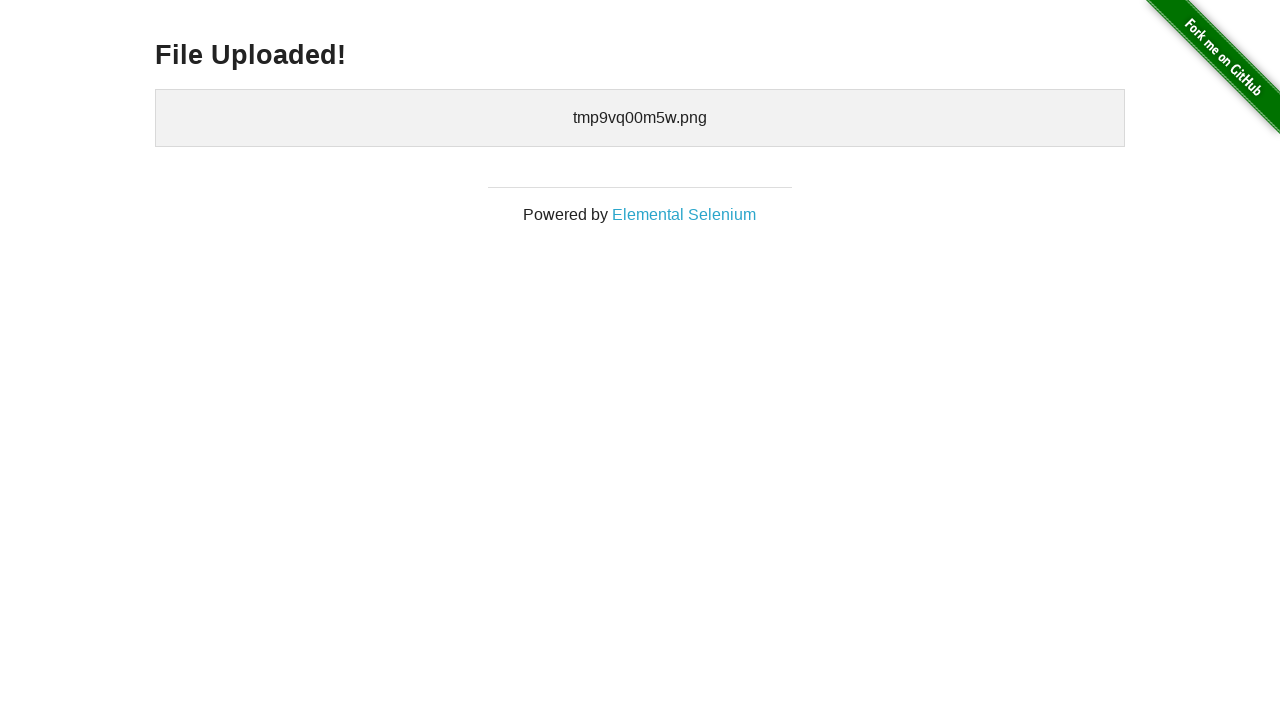

Verified success message displays 'File Uploaded!'
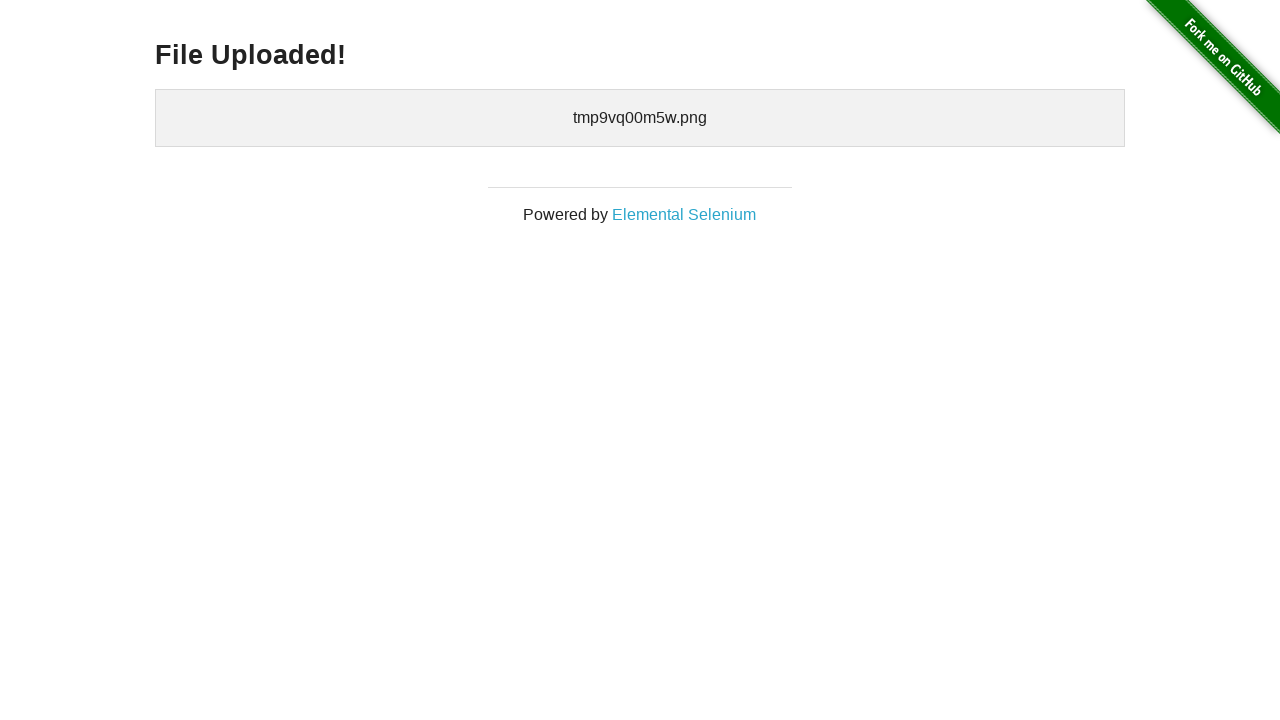

Located uploaded files display element
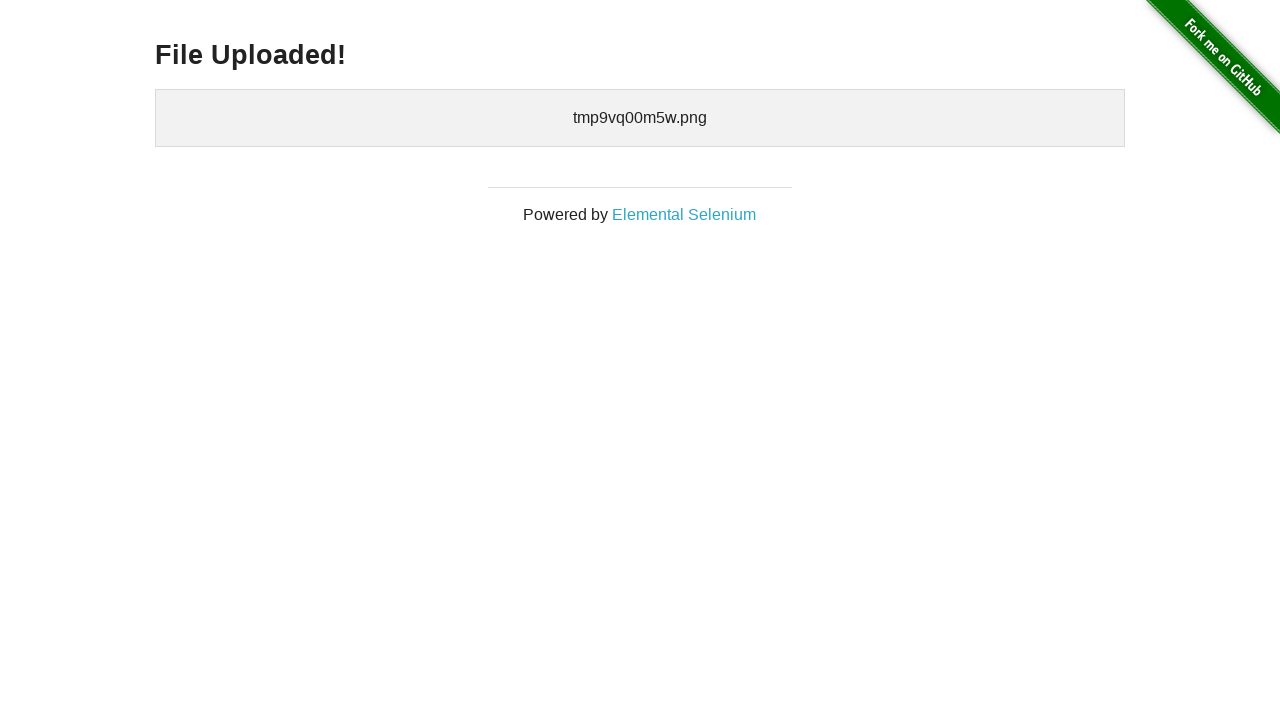

Verified uploaded filename 'tmp9vq00m5w.png' is displayed
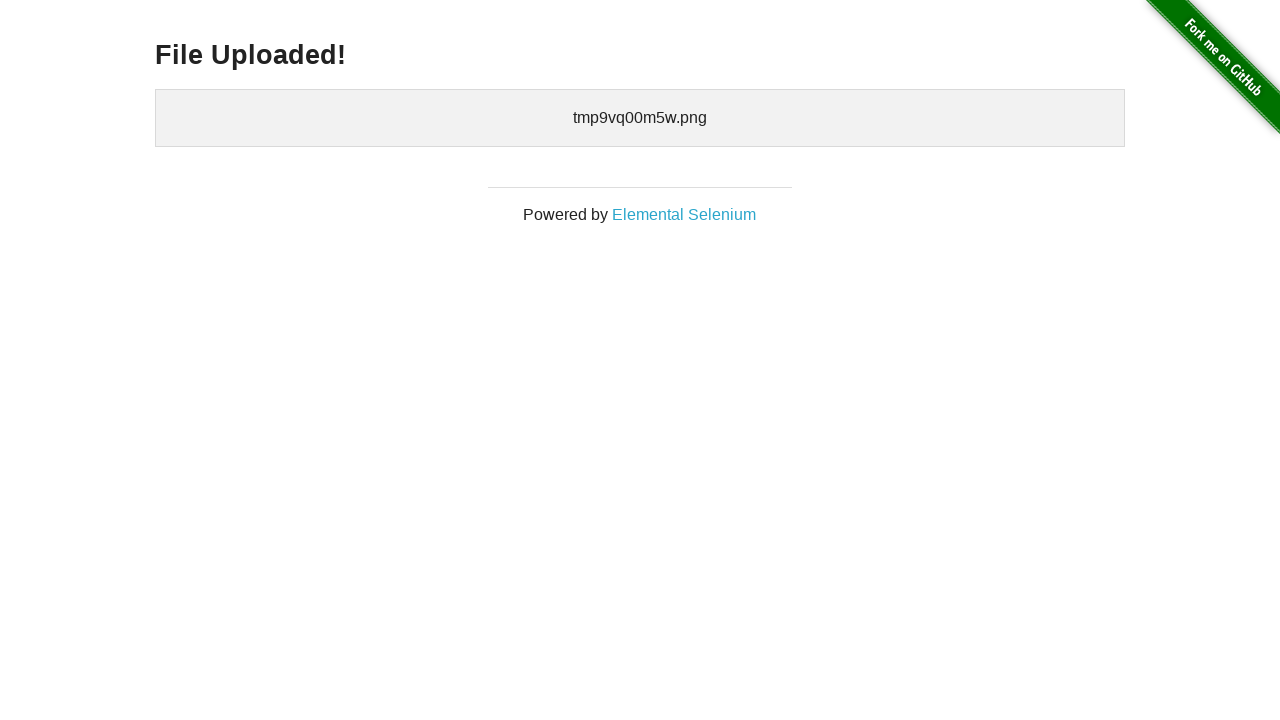

Cleaned up temporary test file
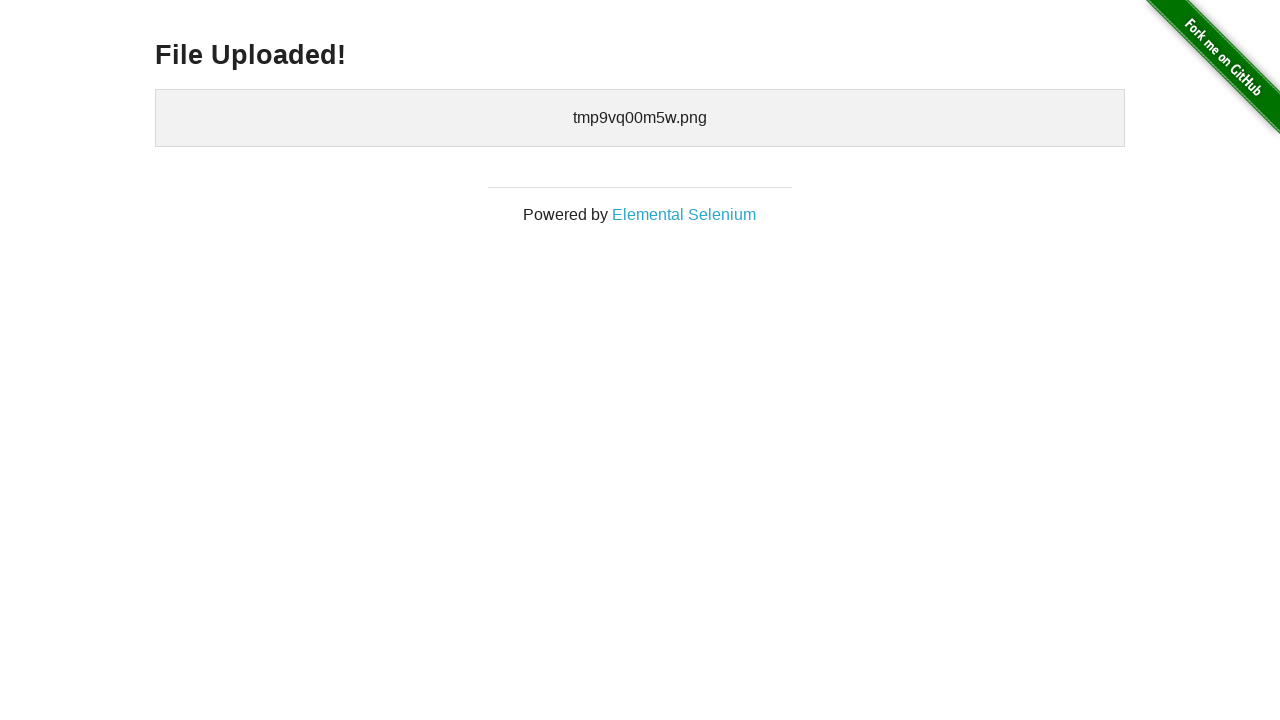

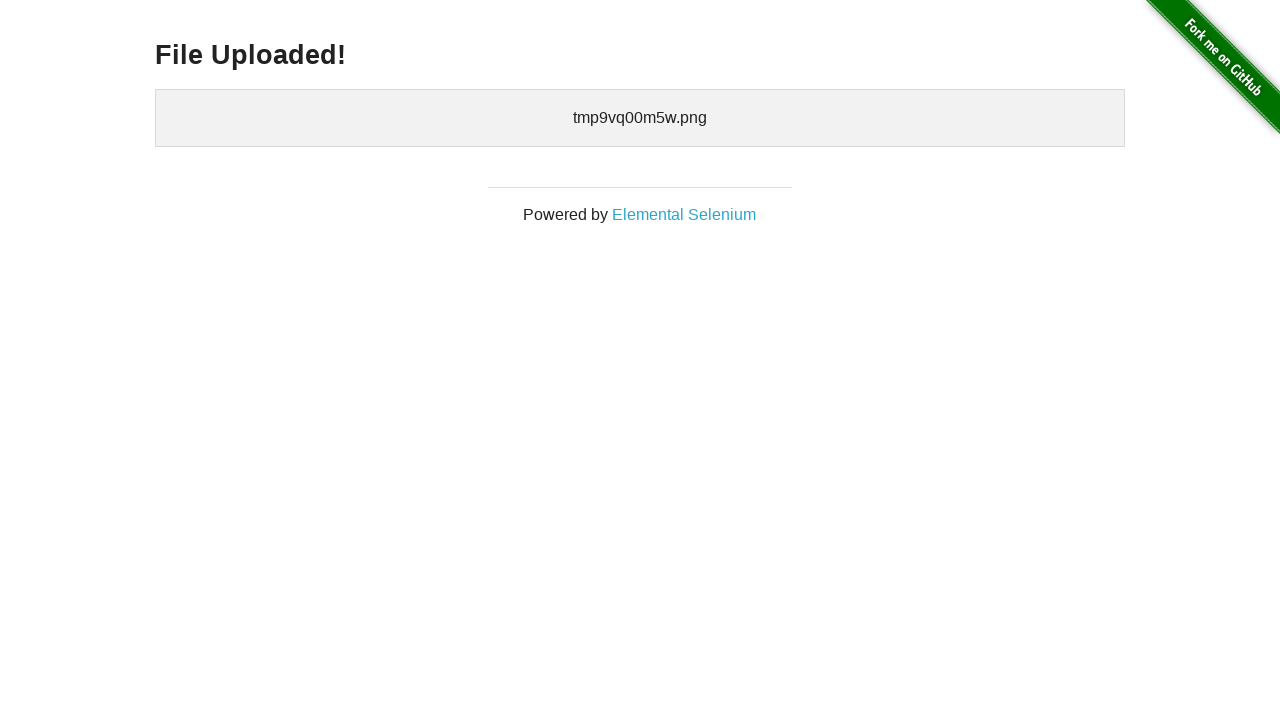